Tests the Python.org search functionality by entering "pycon" as a search query and verifying that results are returned

Starting URL: http://www.python.org

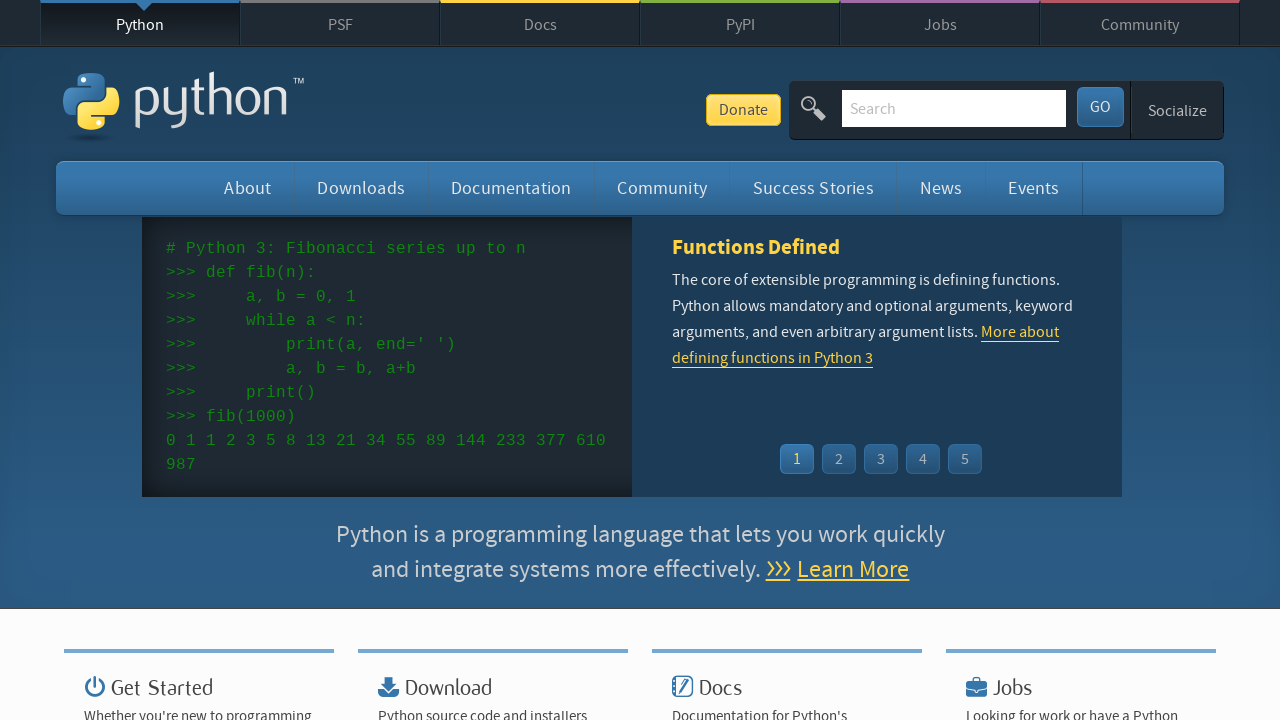

Filled search box with 'pycon' query on input[name='q']
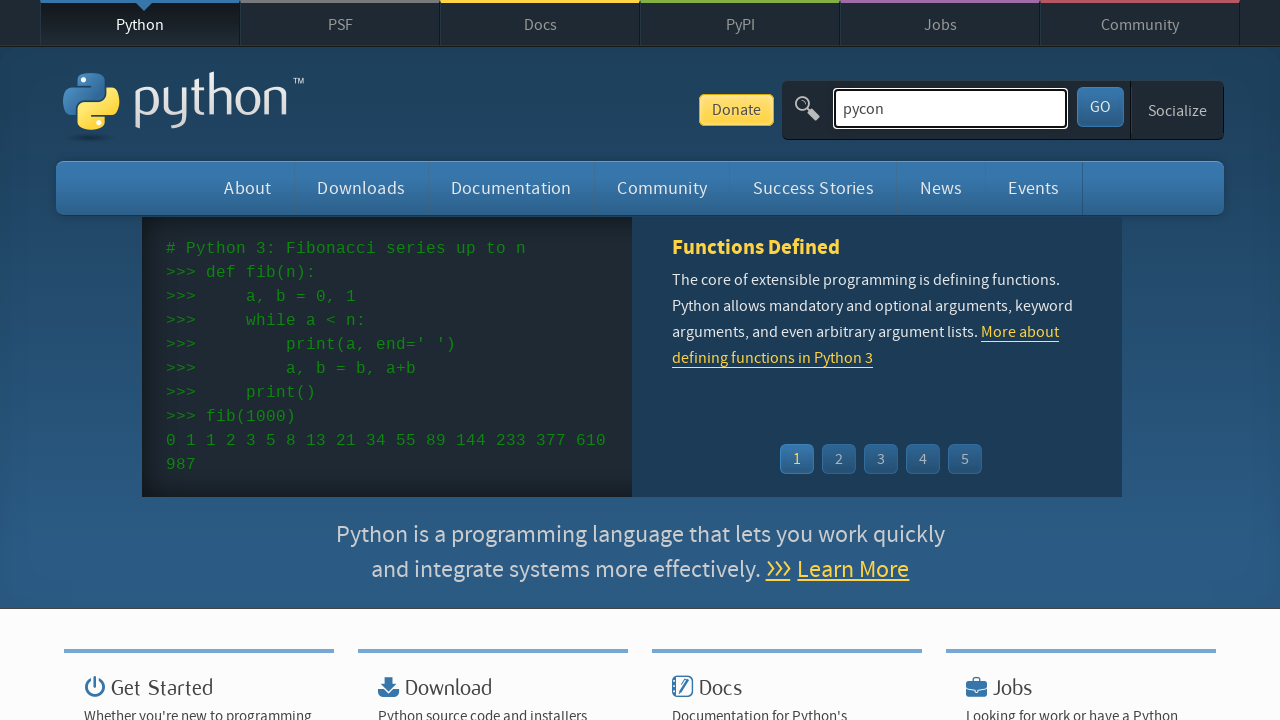

Pressed Enter to submit search on input[name='q']
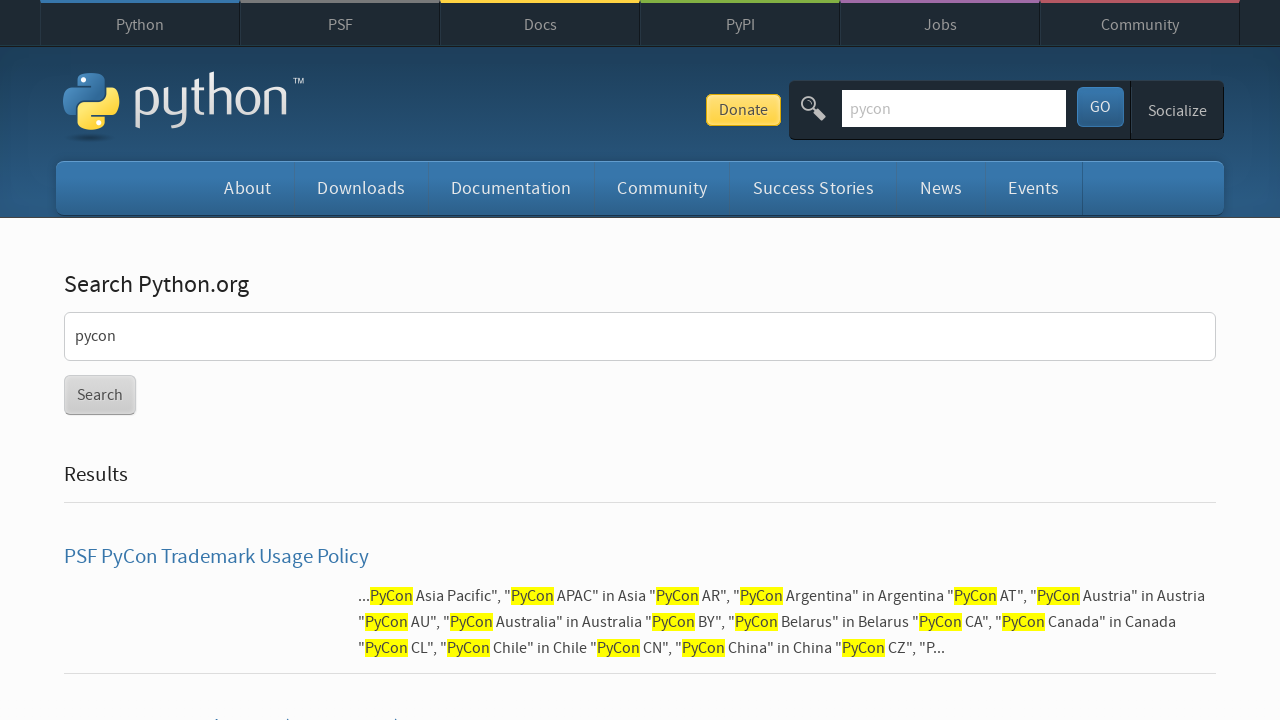

Search results page loaded and network idle
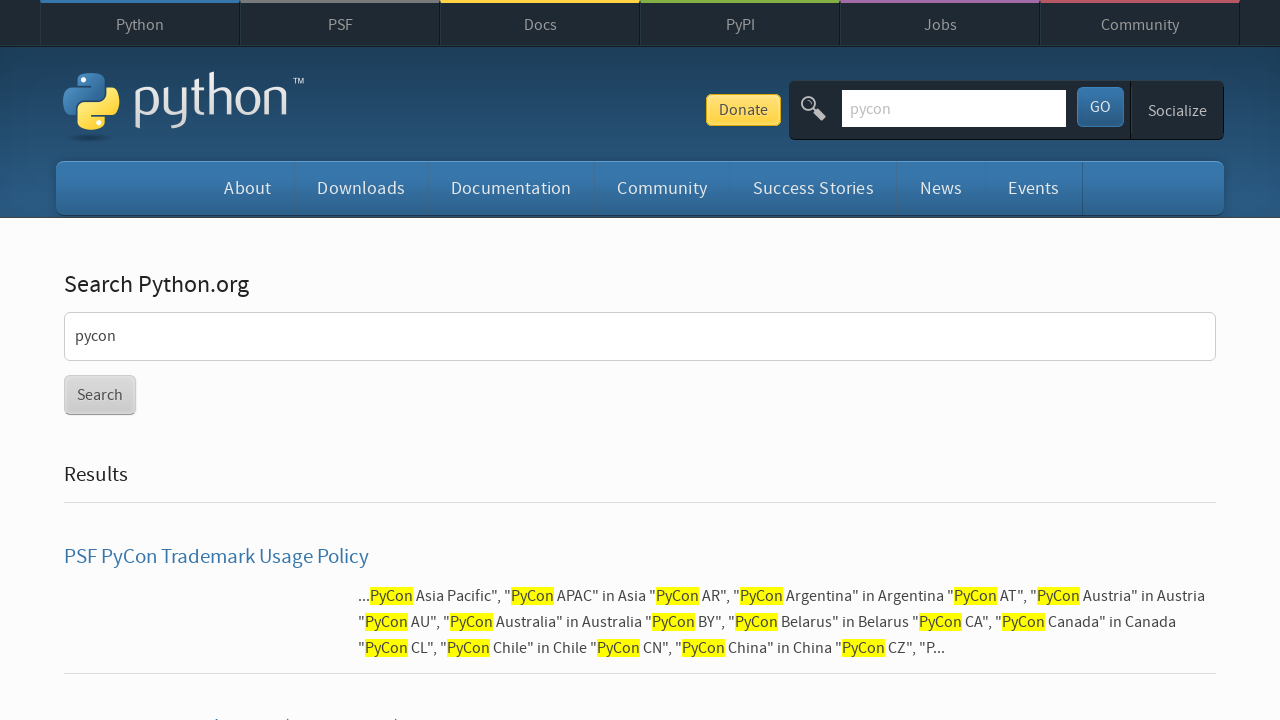

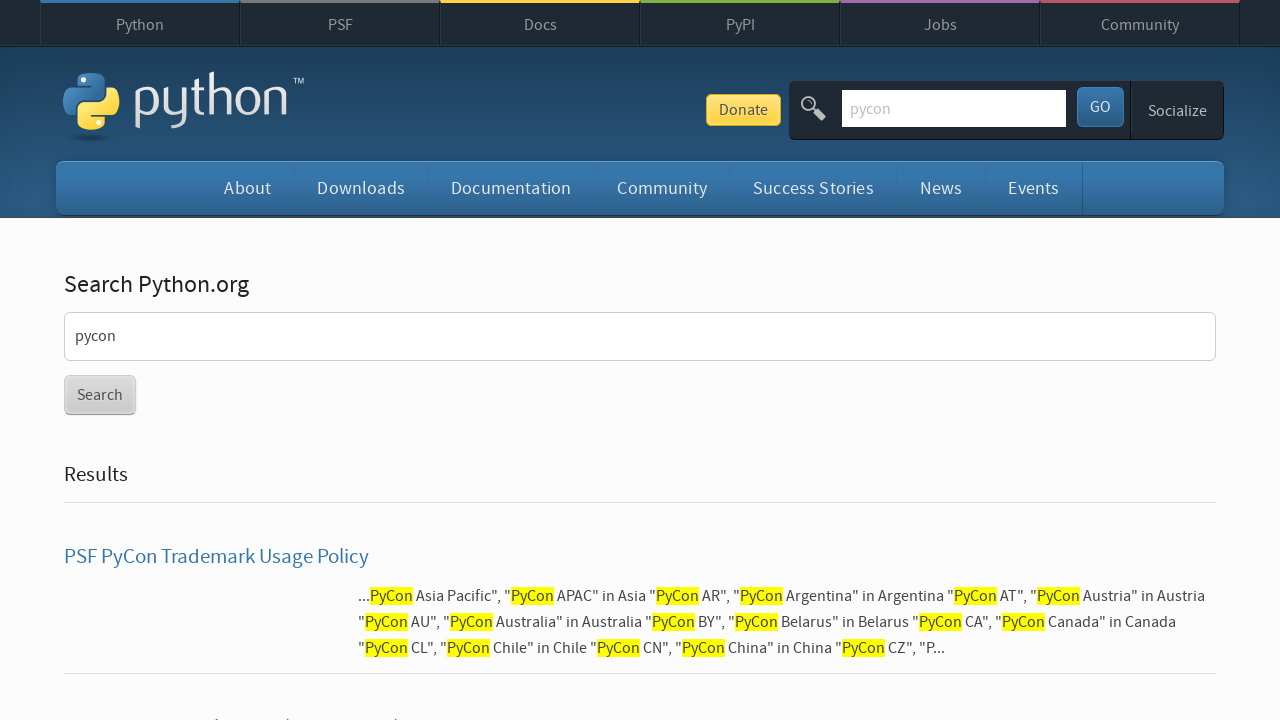